Tests the registration form validation by entering mismatched passwords and verifying that an error message is displayed indicating passwords do not match.

Starting URL: https://buggy.justtestit.org/

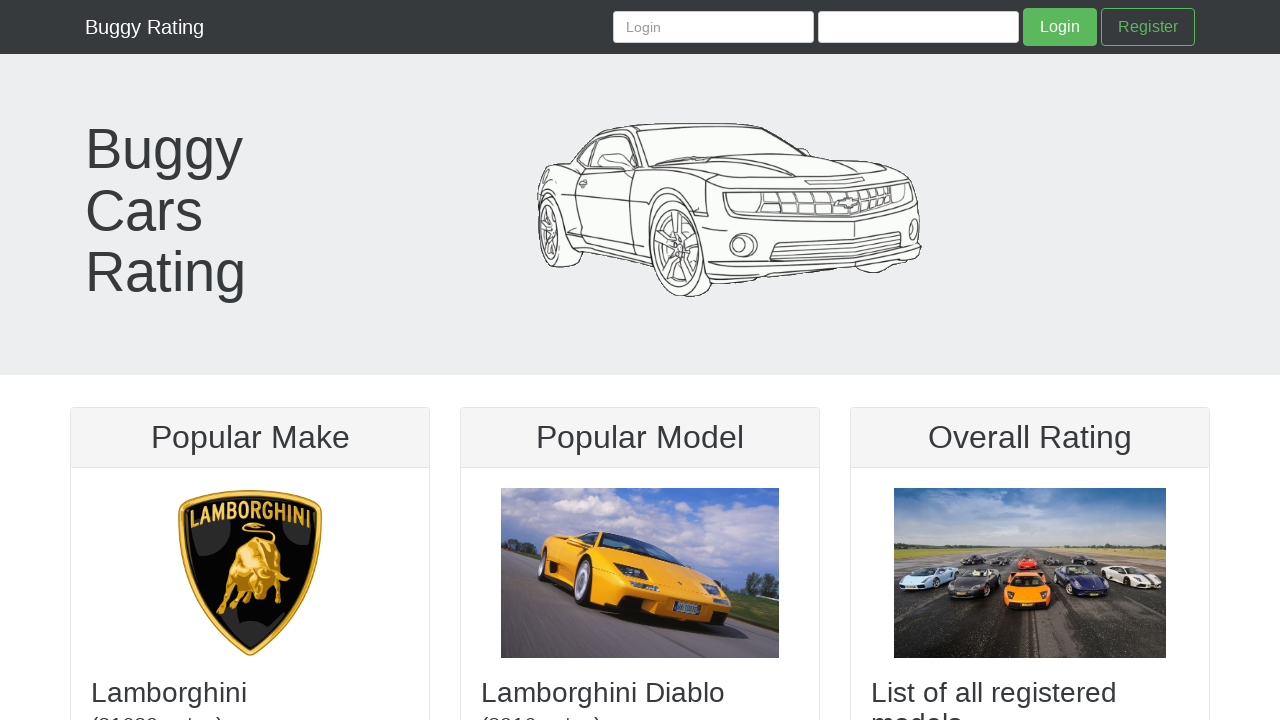

Clicked on Register link at (1148, 27) on a:has-text("Register")
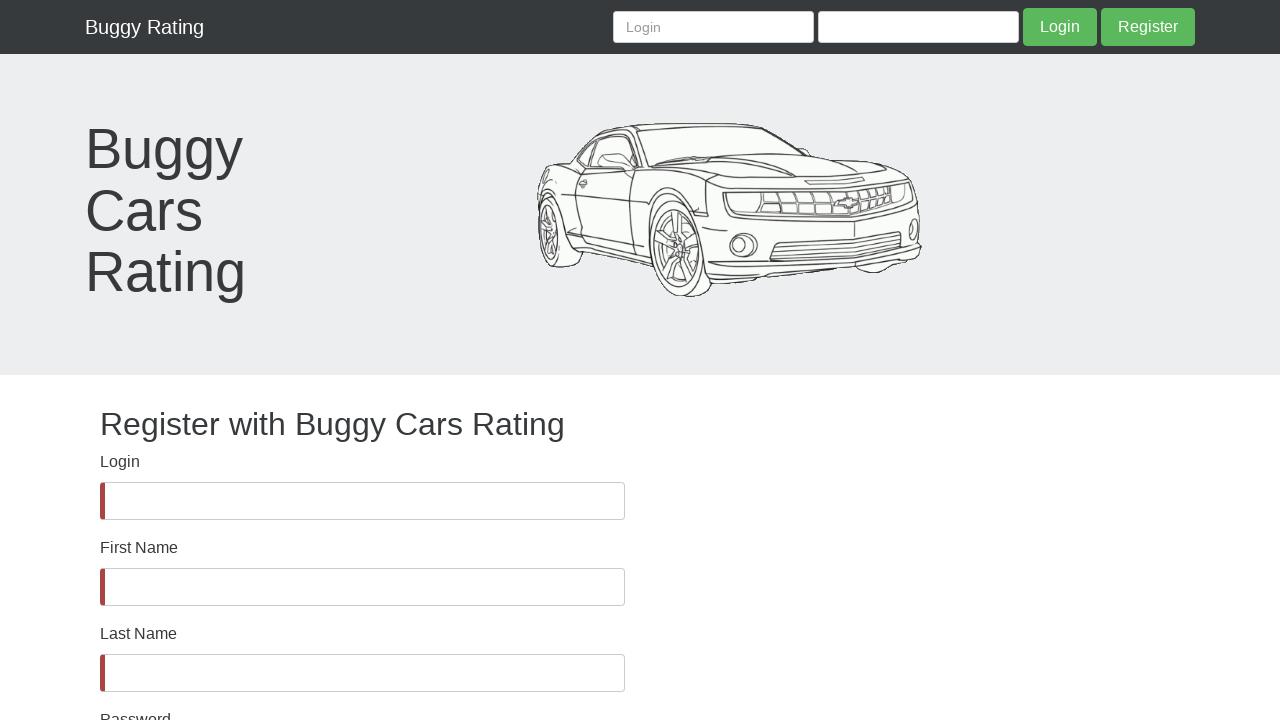

Registration page loaded
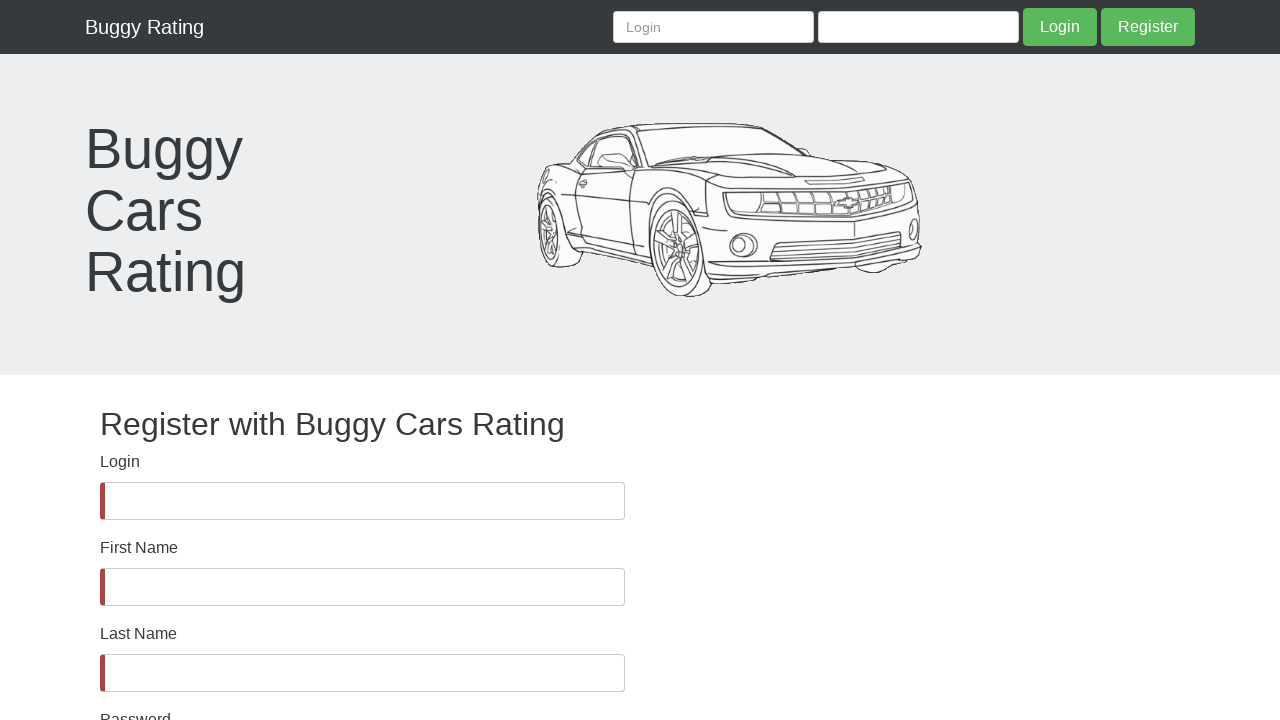

Filled username field with 'TestUser7842' on #username
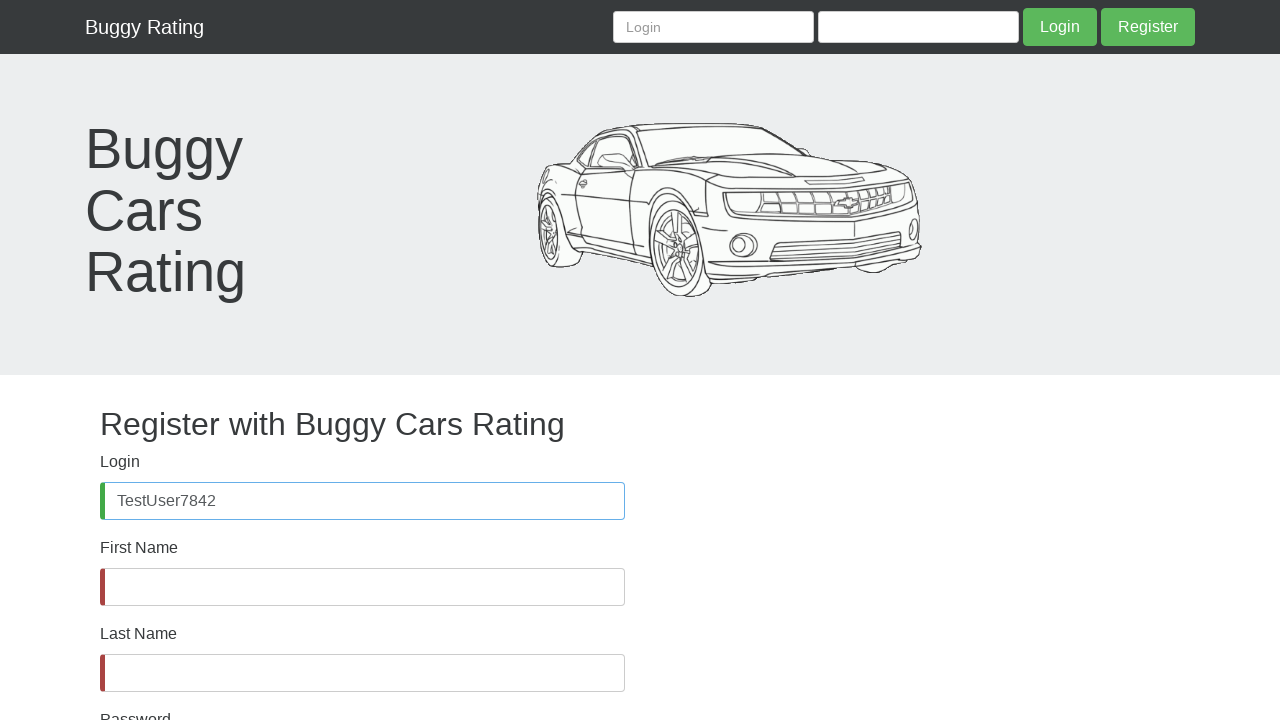

Filled first name field with 'Maria' on #firstName
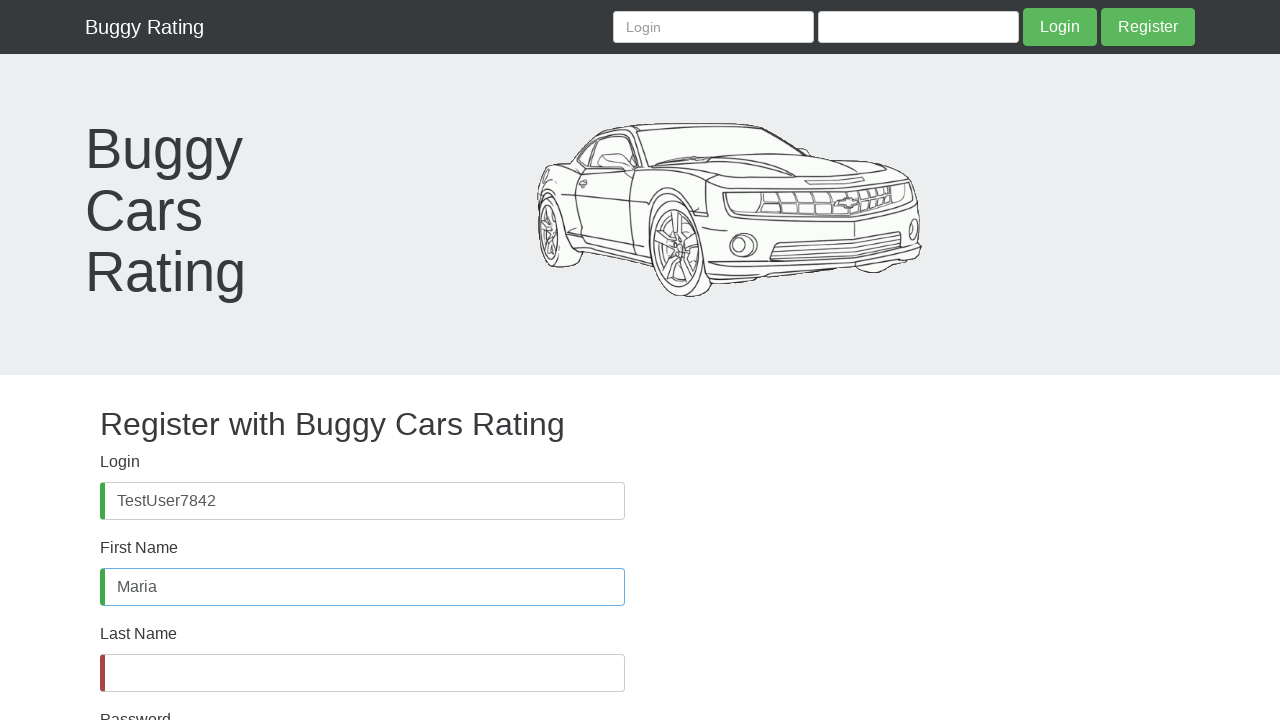

Filled last name field with 'Garcia' on #lastName
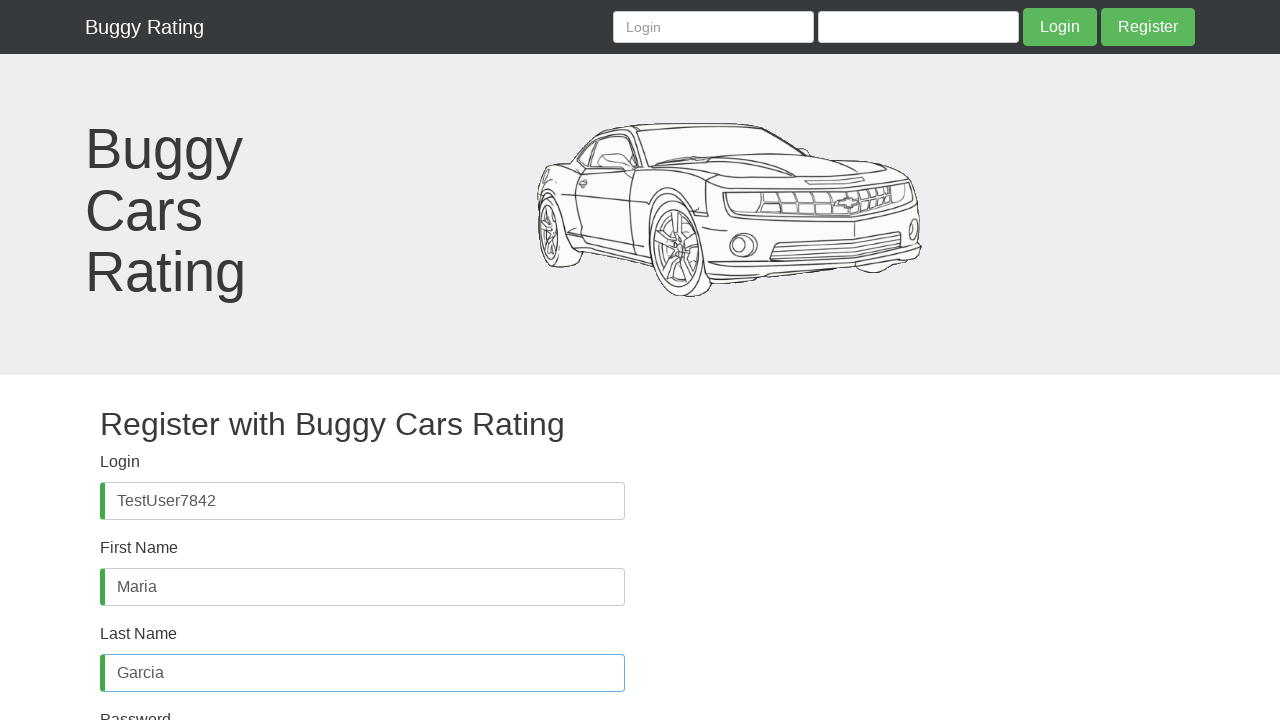

Filled password field with 'SecurePass456!' on #password
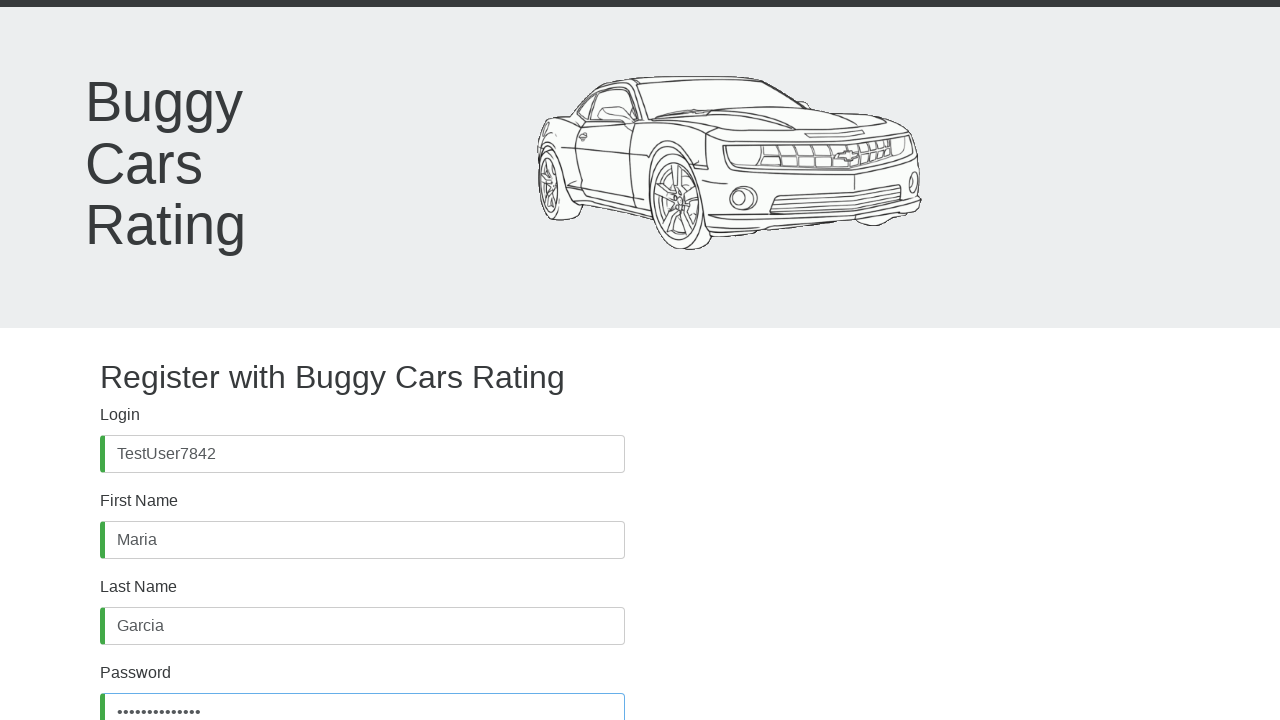

Filled confirm password field with different value 'DifferentPass789!' to trigger validation error on #confirmPassword
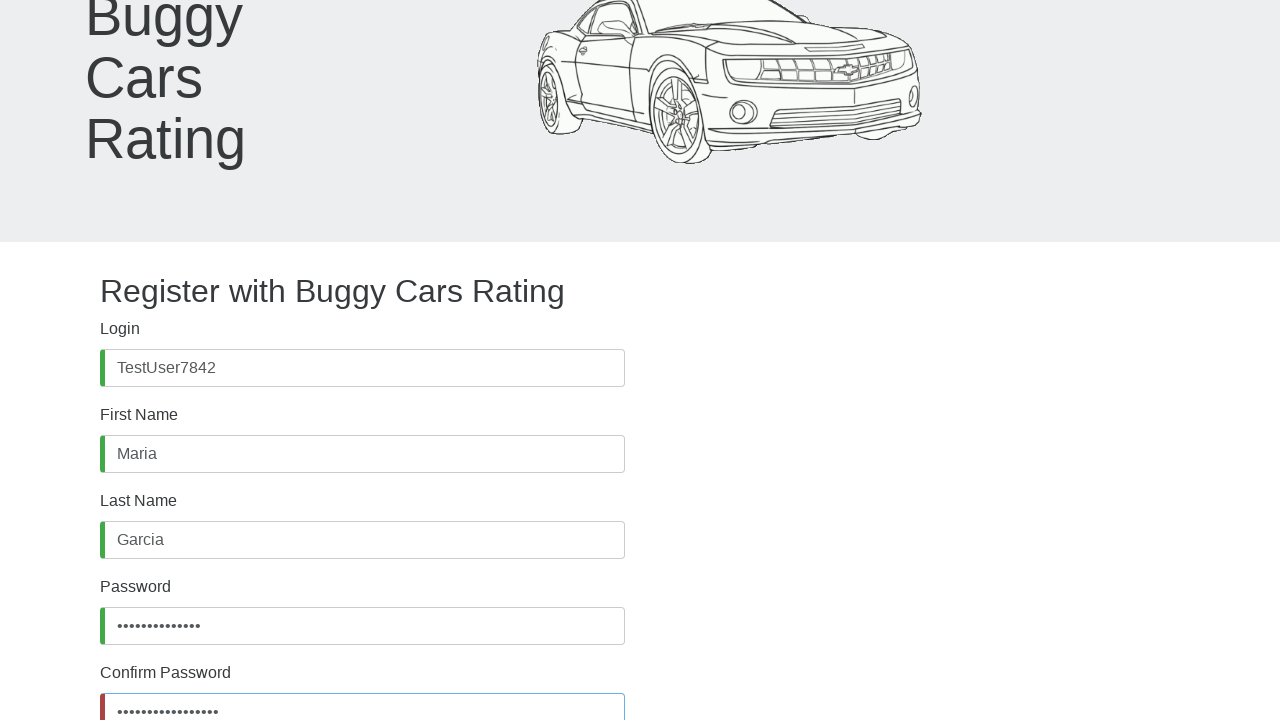

Verified error message 'Passwords do not match' appeared
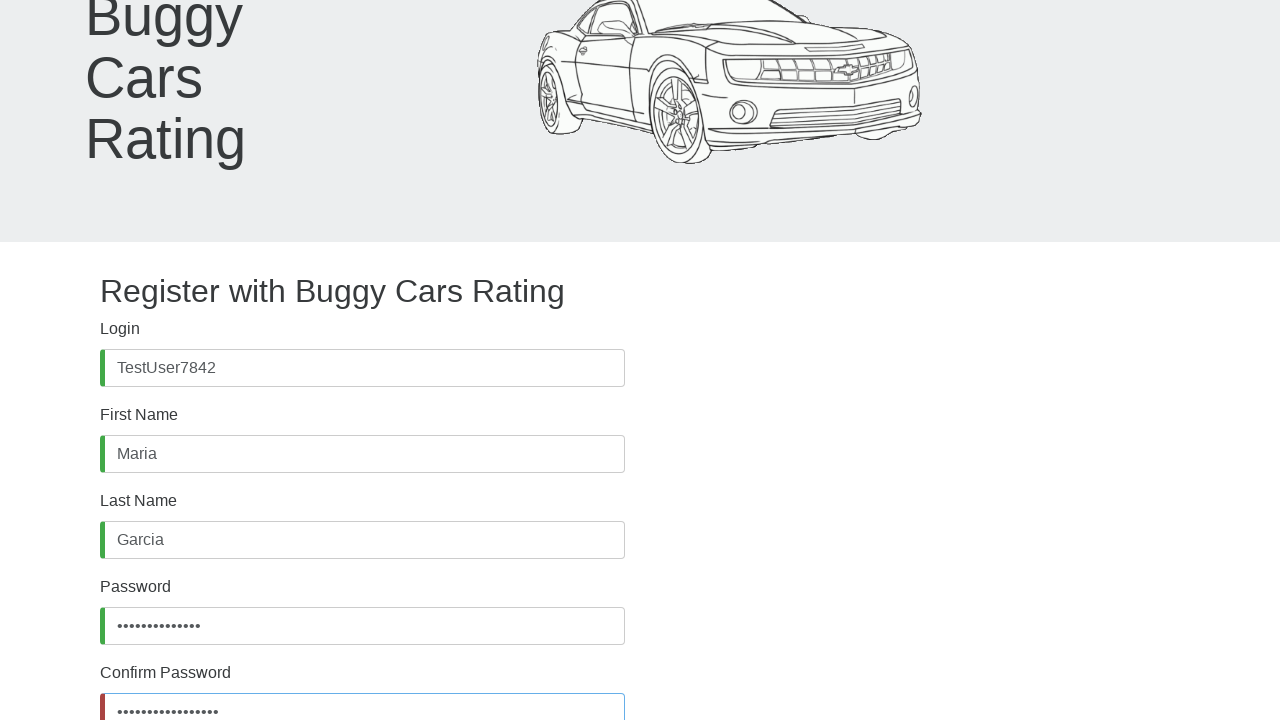

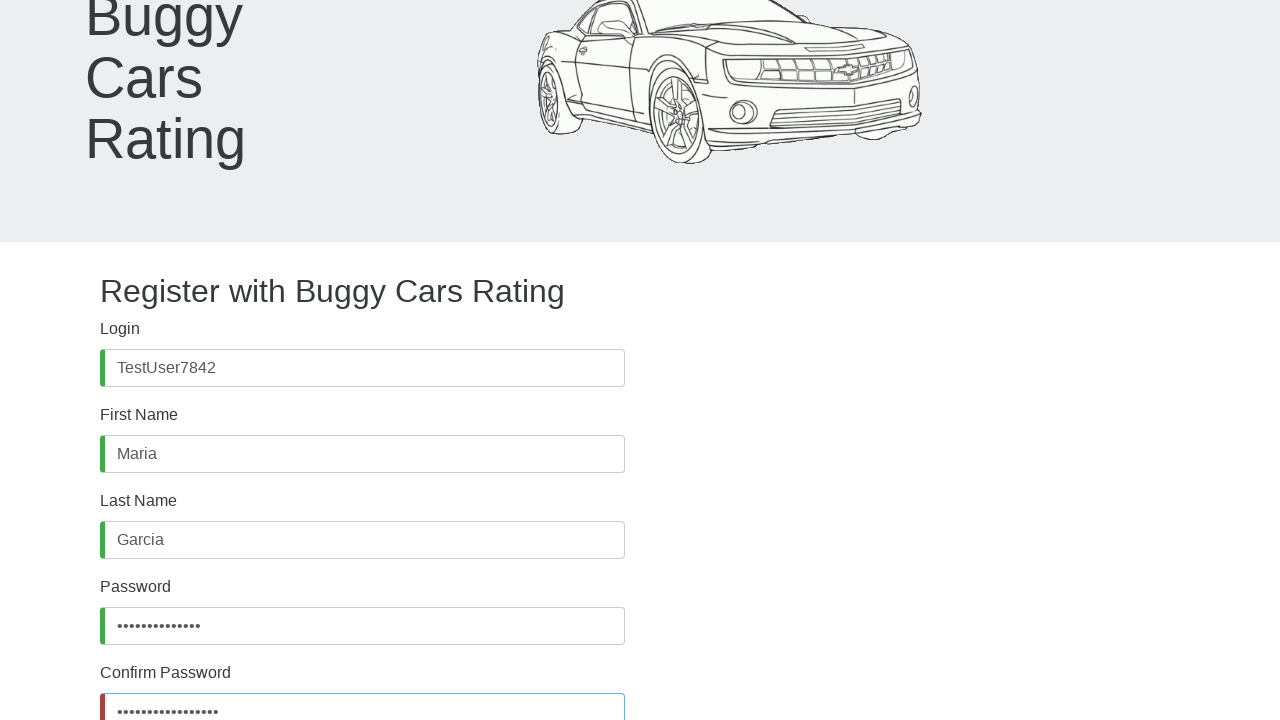